Tests clicking four navigation buttons: Practice, Login, Signup, and Home

Starting URL: https://rahulshettyacademy.com/AutomationPractice/

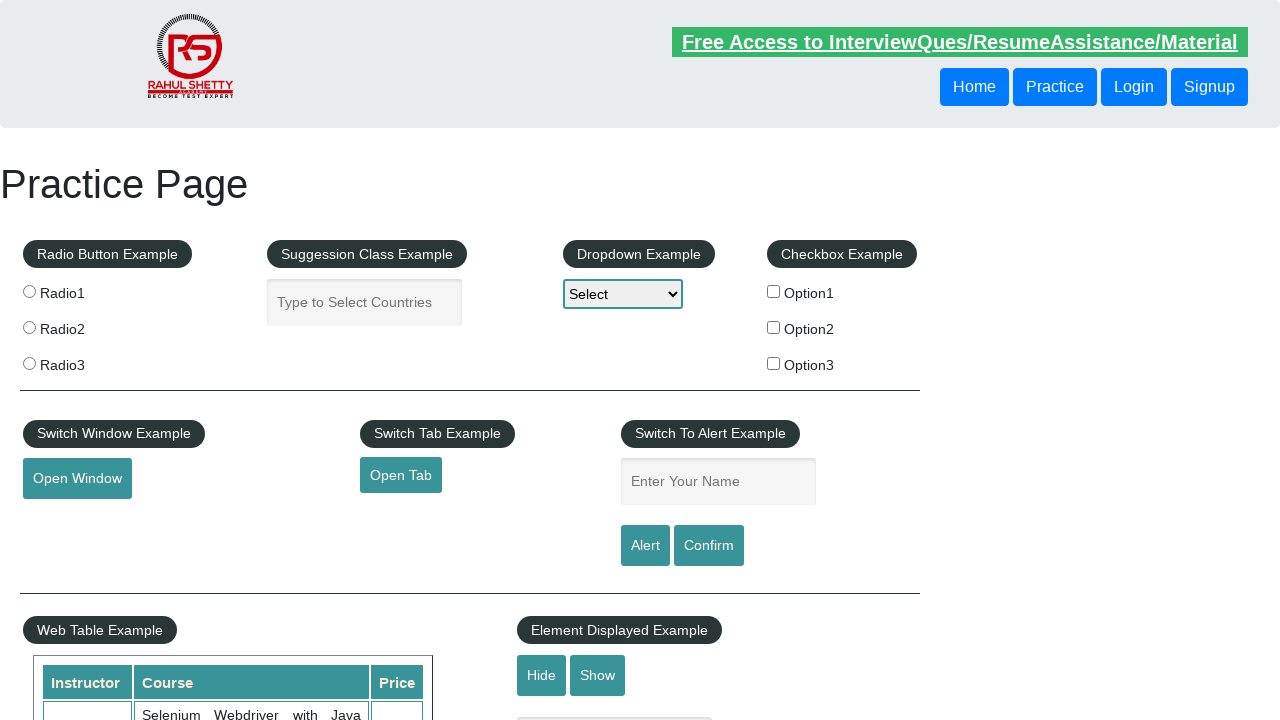

Clicked Practice navigation button at (1055, 87) on button:has-text('Practice')
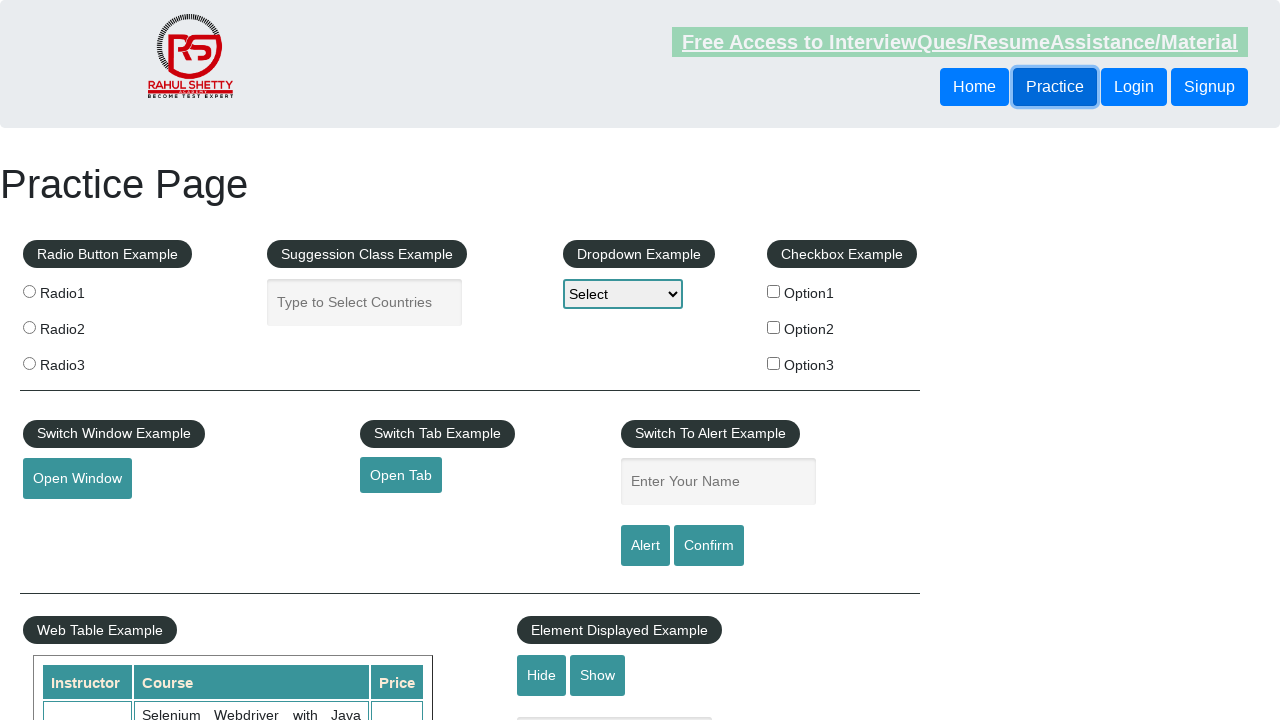

Clicked Login navigation button at (1134, 87) on button:has-text('Login')
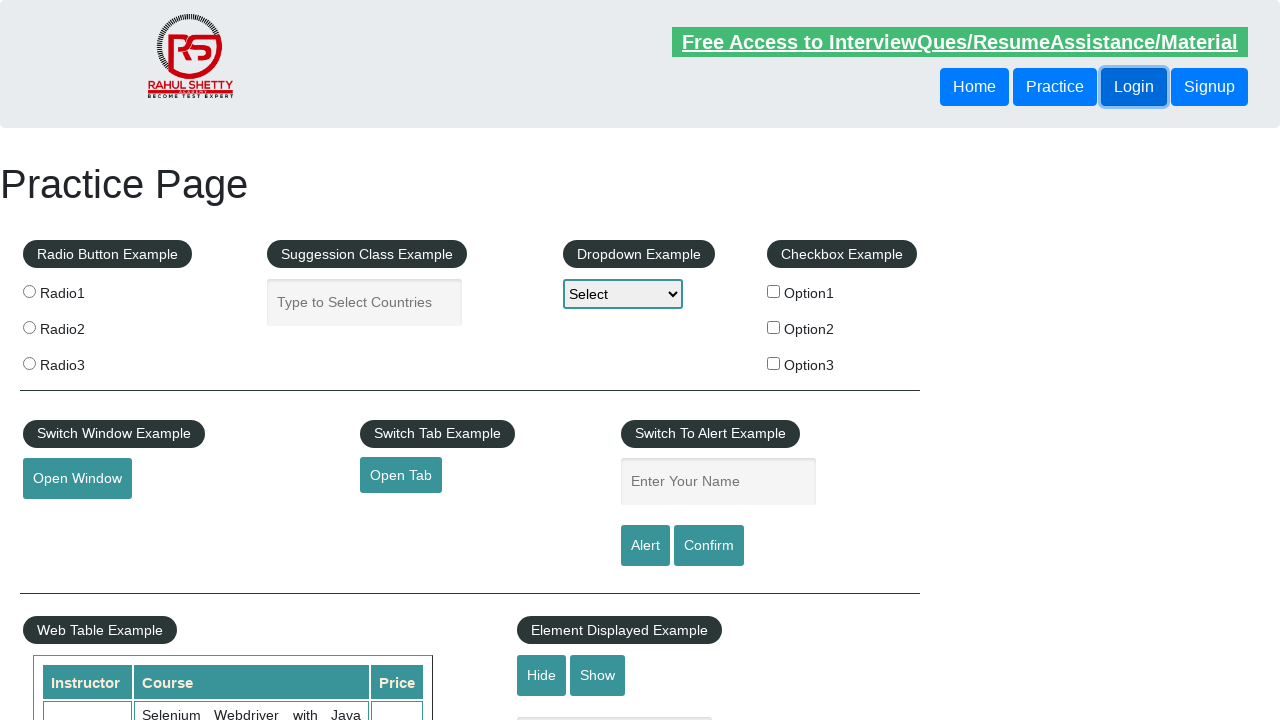

Clicked Signup navigation button at (1210, 87) on button:has-text('Signup')
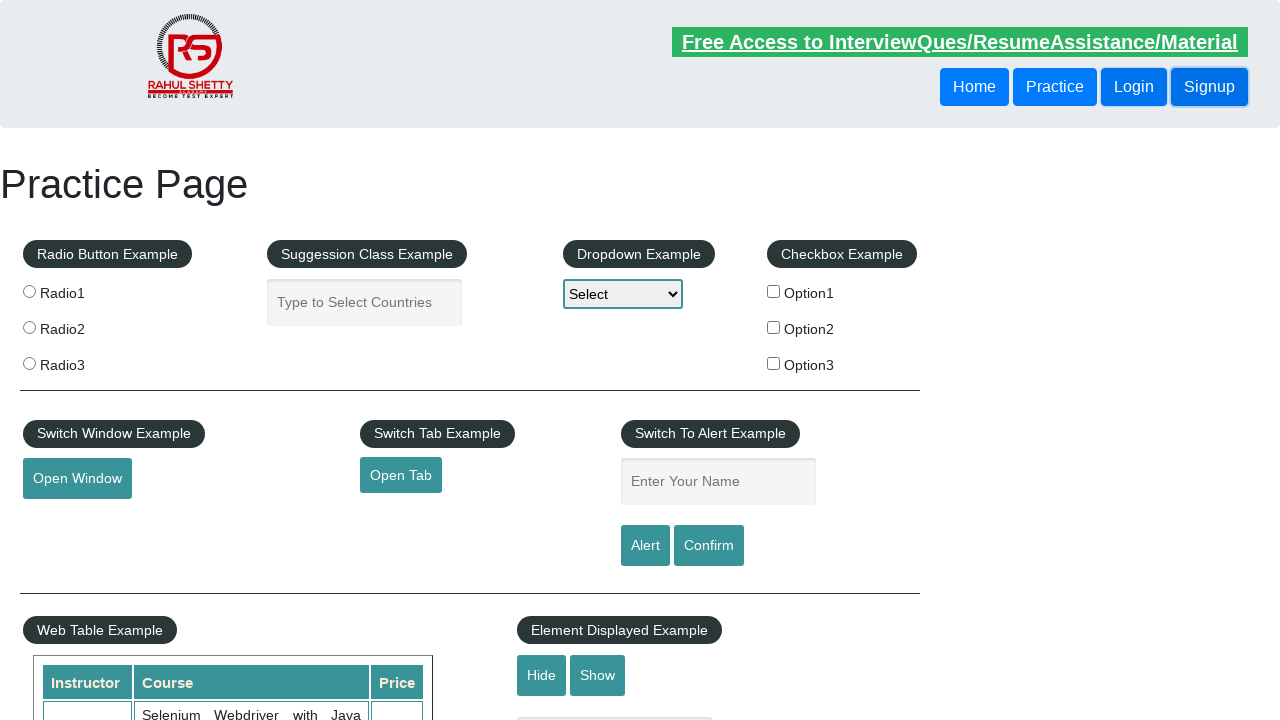

Clicked Home navigation button at (974, 87) on button:has-text('Home')
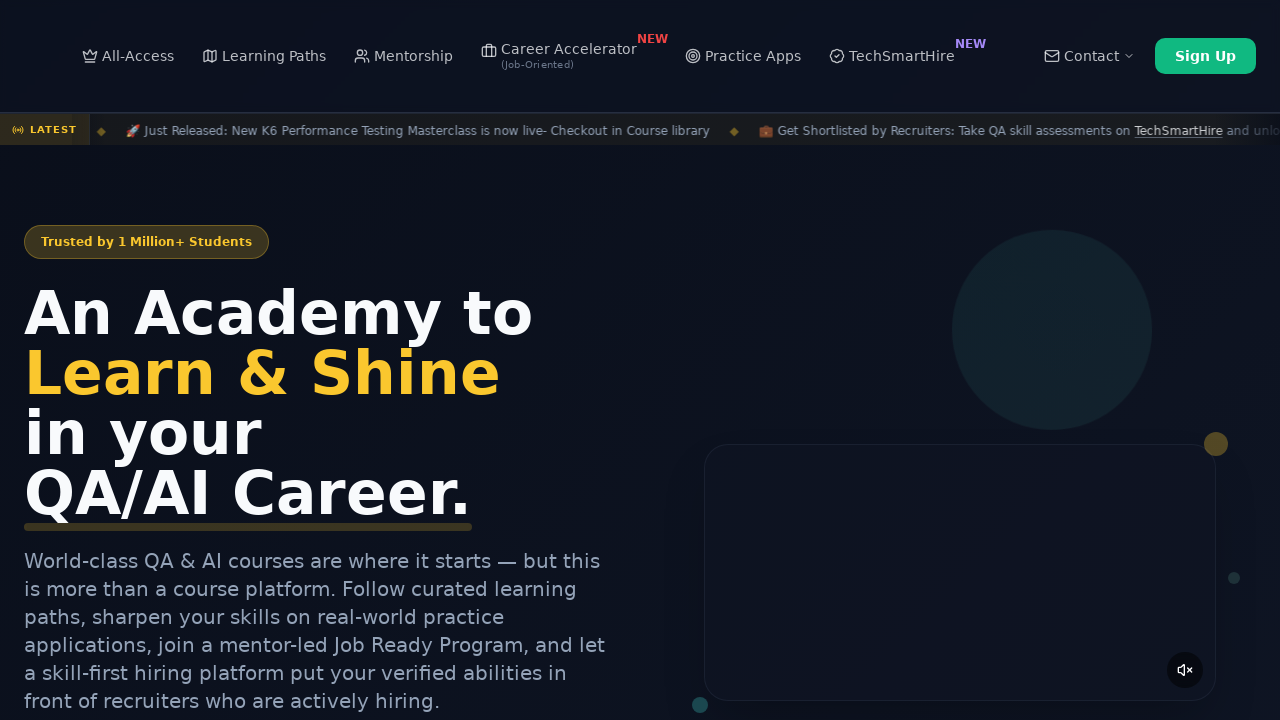

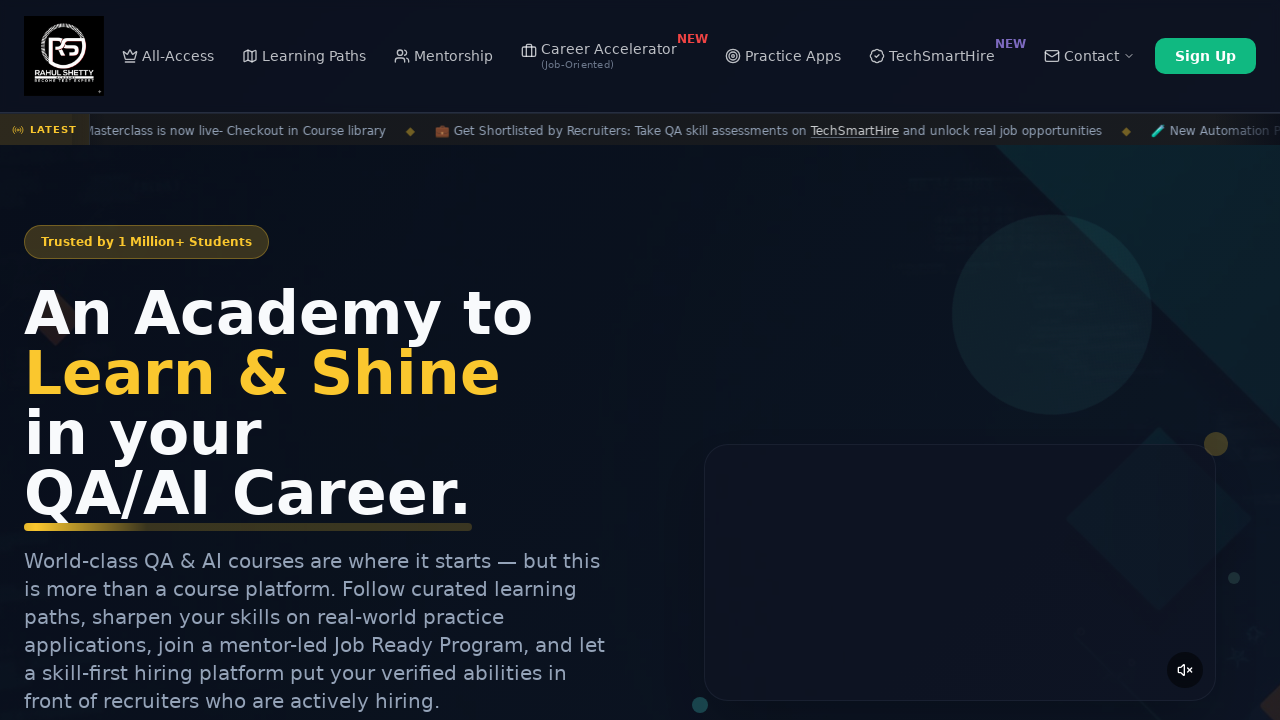